Tests dynamic properties functionality on demoqa.com by navigating to the Elements section, clicking on Dynamic Properties, and interacting with buttons that become enabled/visible after a delay and change color.

Starting URL: https://demoqa.com/

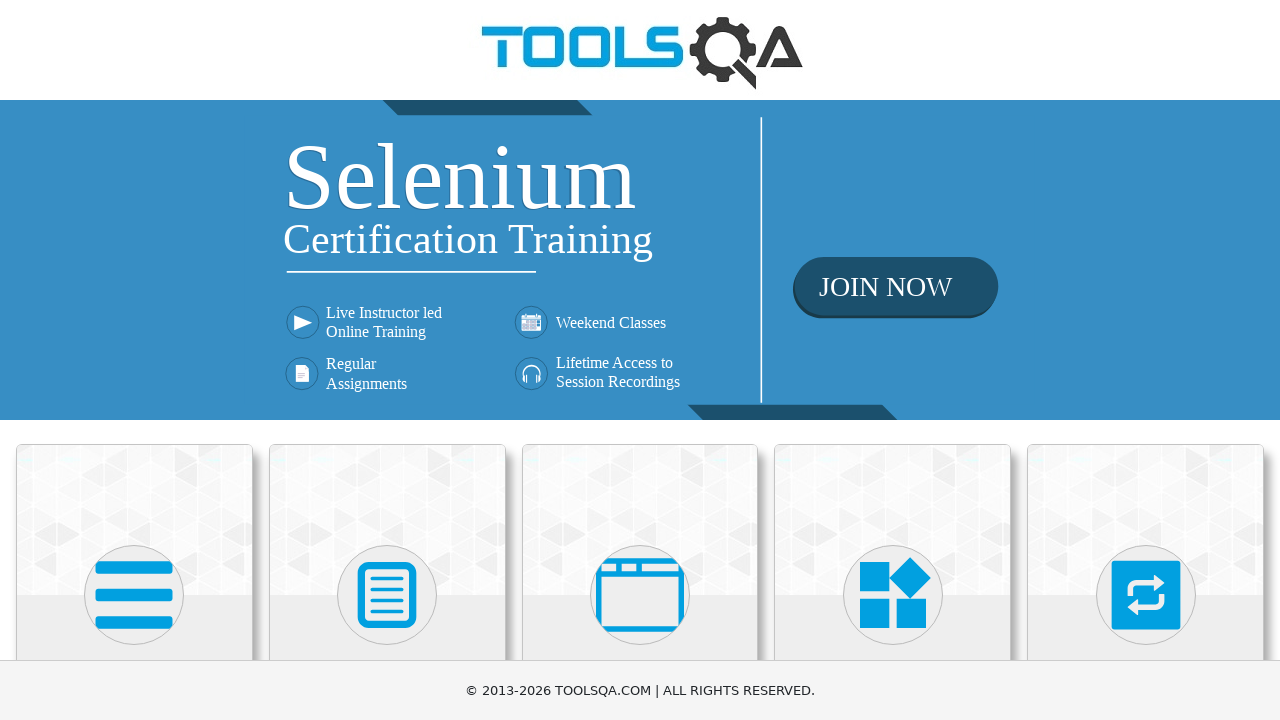

Scrolled Elements card into view
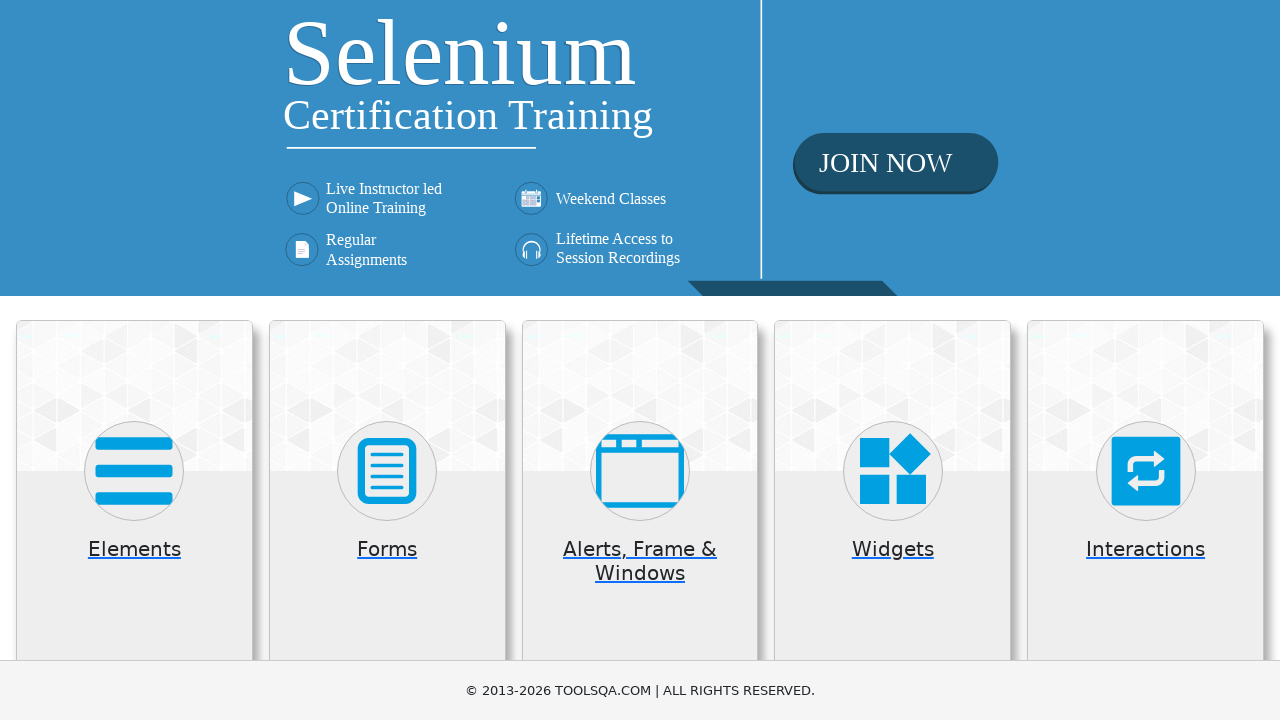

Clicked on Elements section card at (134, 520) on xpath=//div[@class='card mt-4 top-card'] >> nth=0
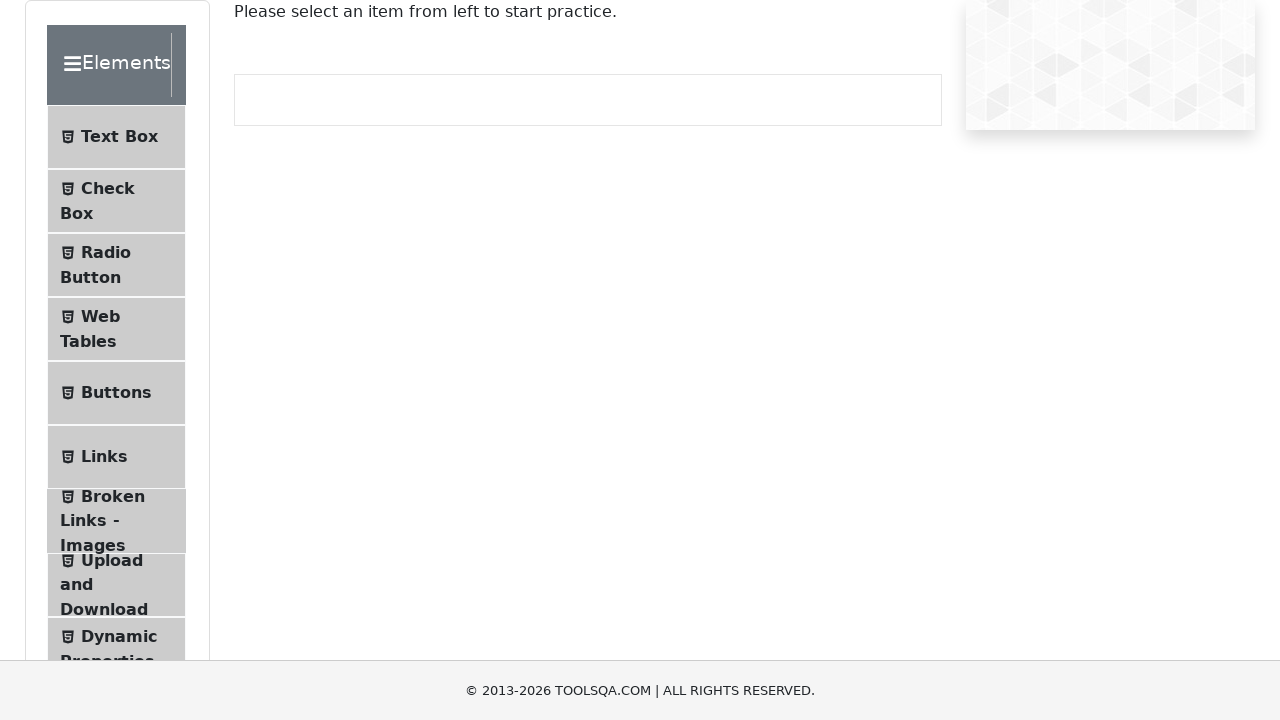

Scrolled Dynamic Properties menu item into view
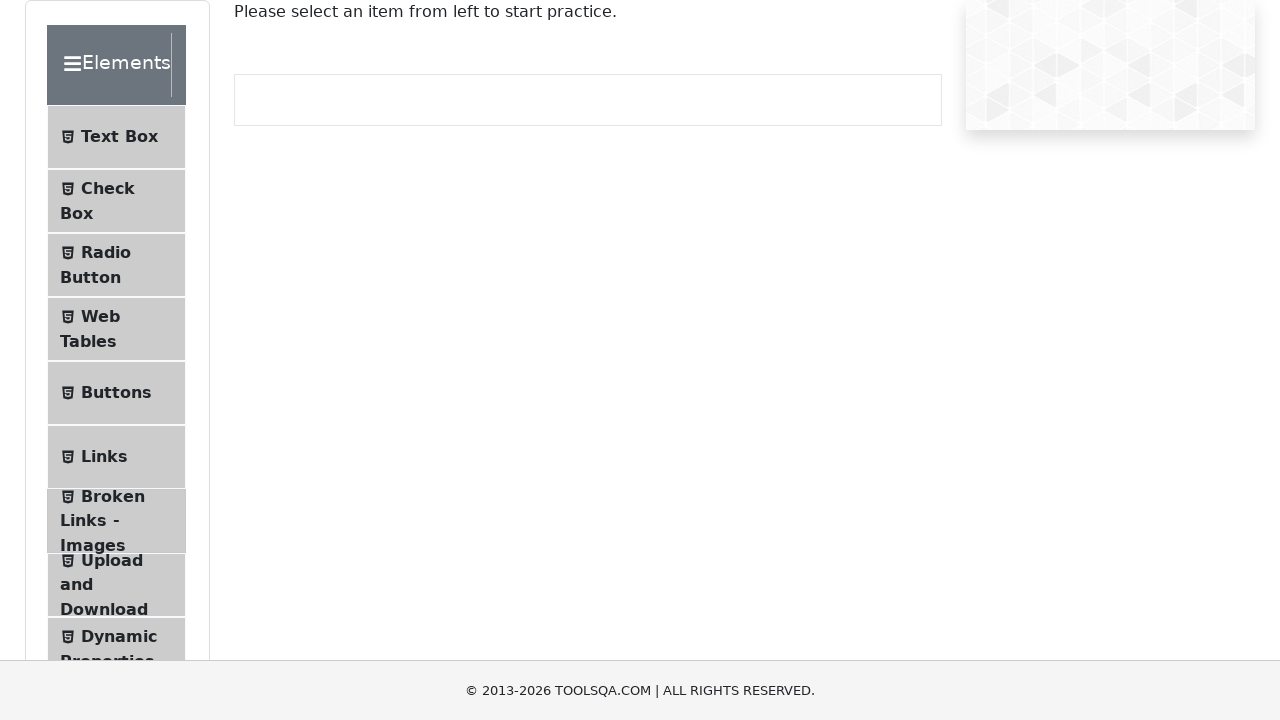

Clicked on Dynamic Properties menu item at (119, 636) on xpath=//span[text()='Dynamic Properties']
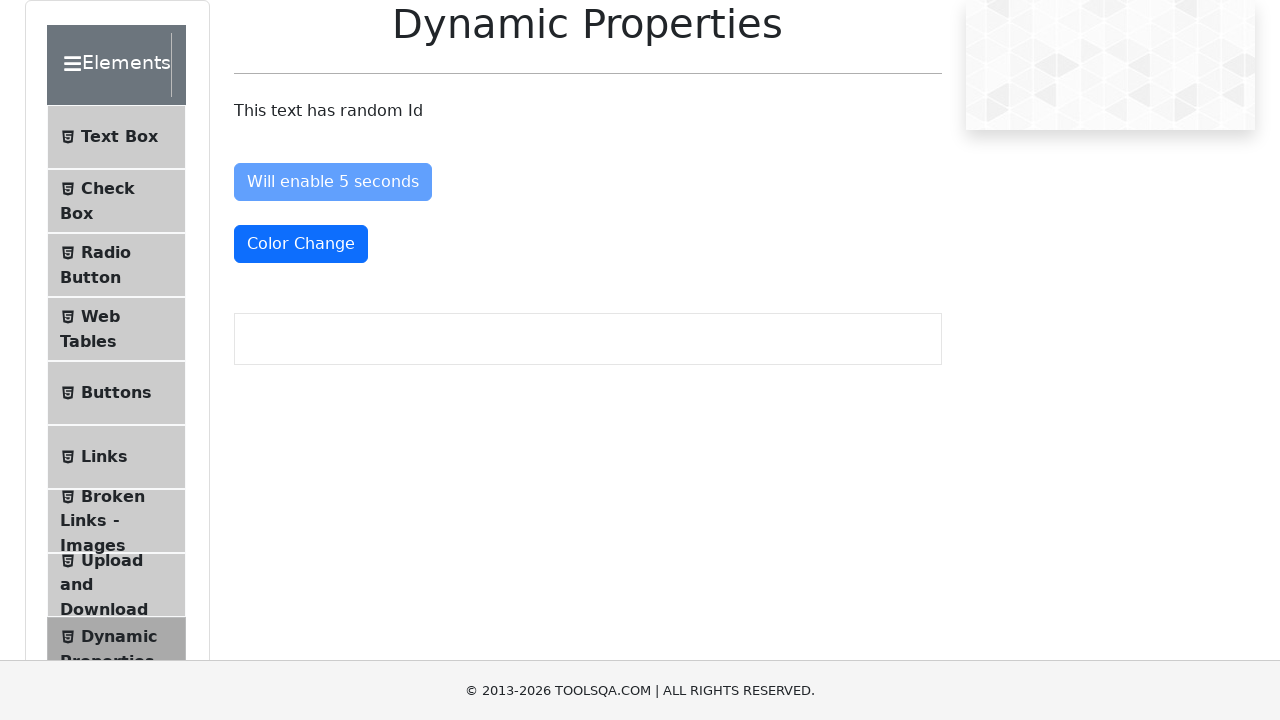

Enable After button became visible
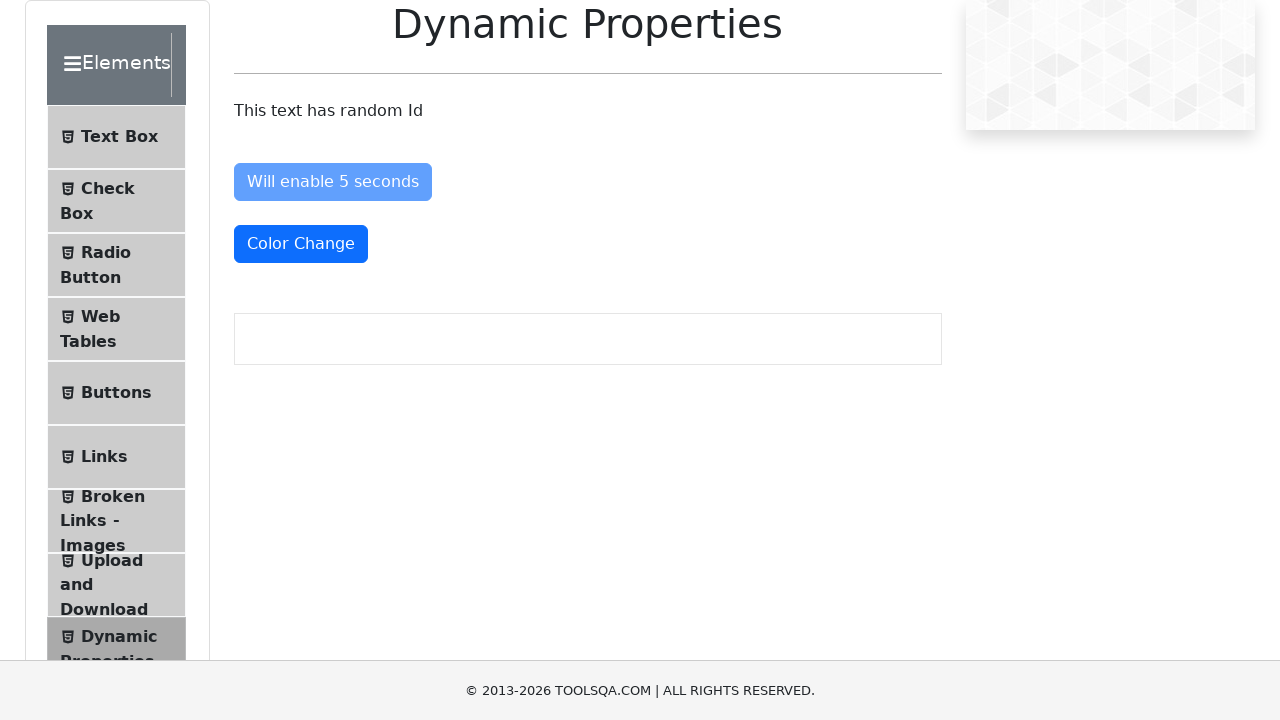

Waited 5 seconds for Enable After button to become enabled
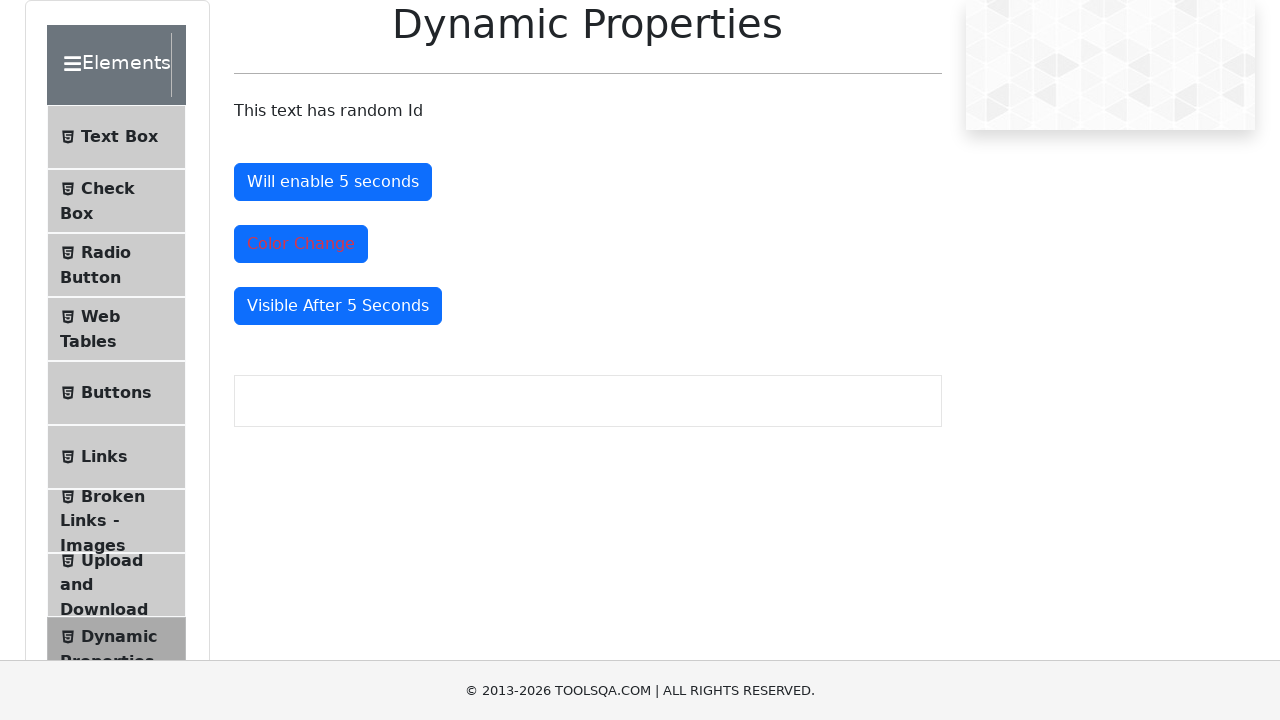

Clicked Enable After button at (333, 182) on #enableAfter
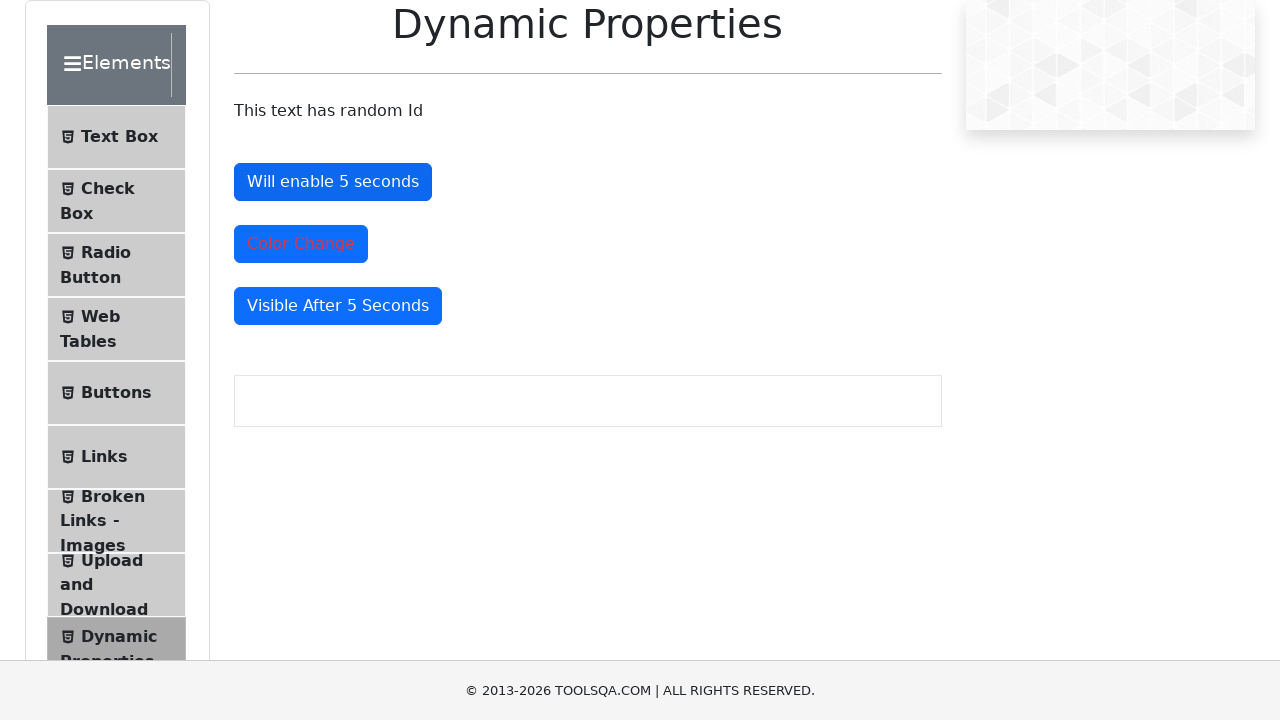

Scrolled color change button into view
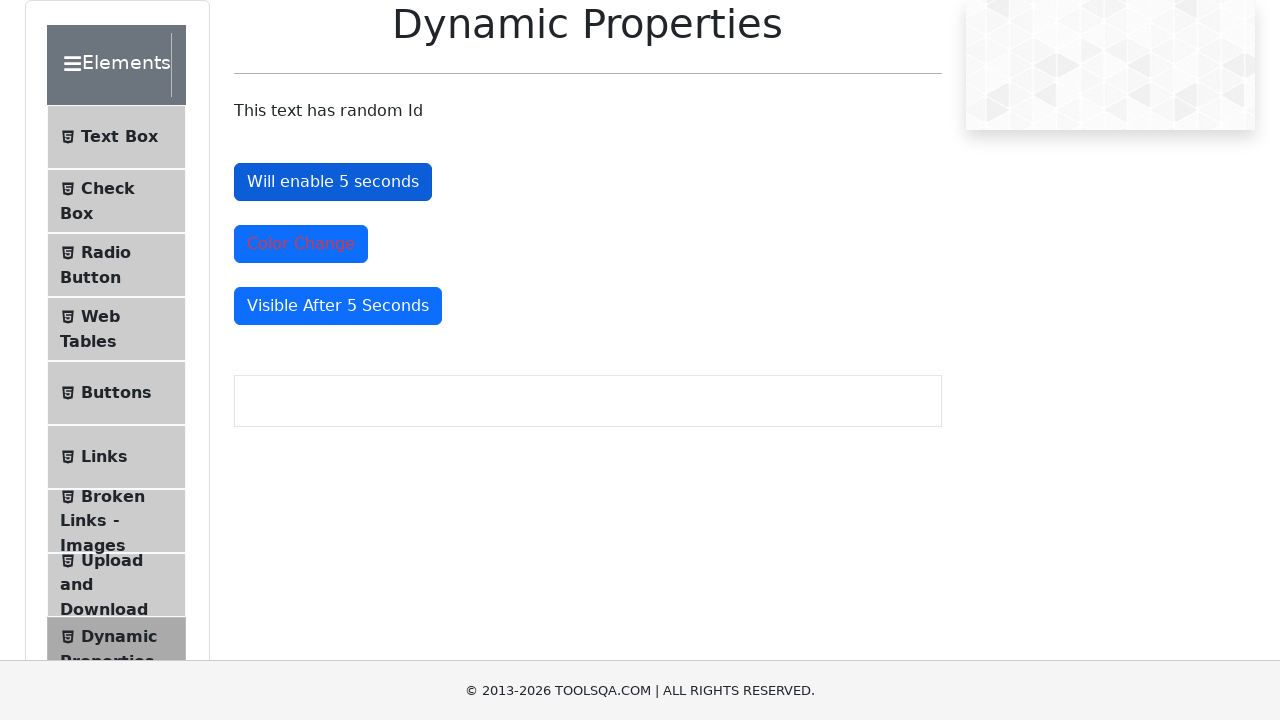

Visible After button became visible after waiting
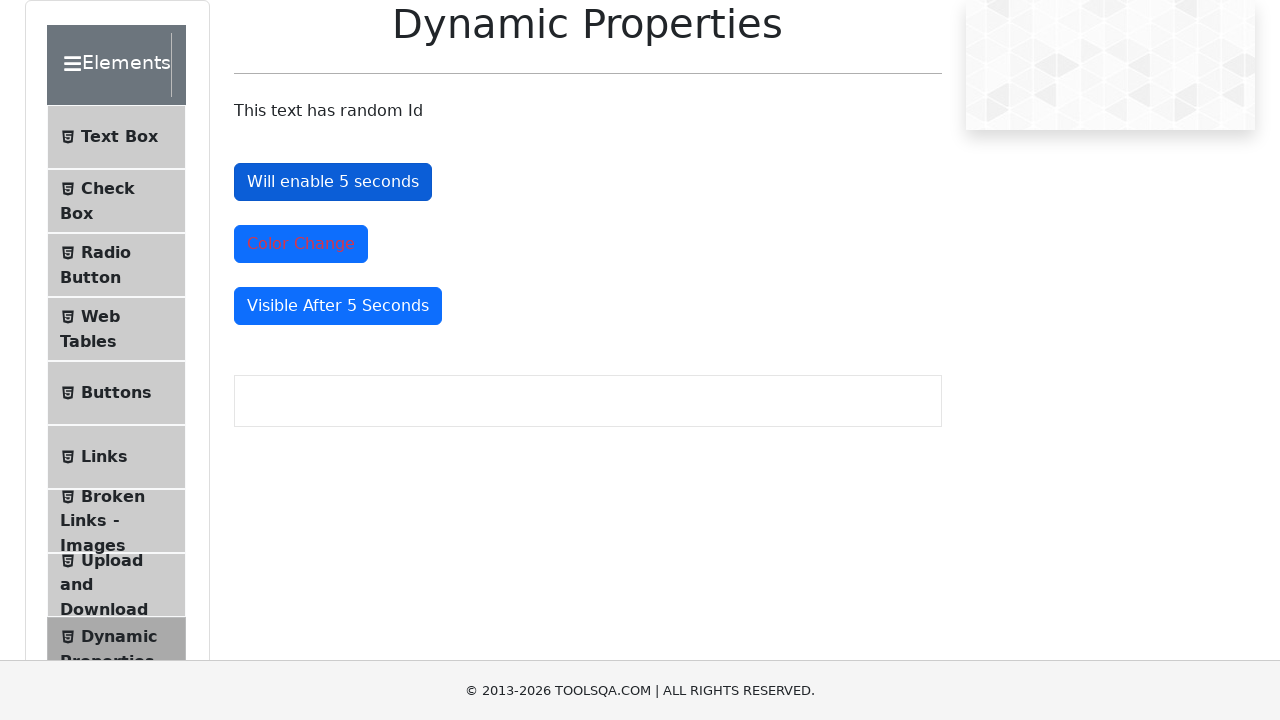

Scrolled Visible After button into view
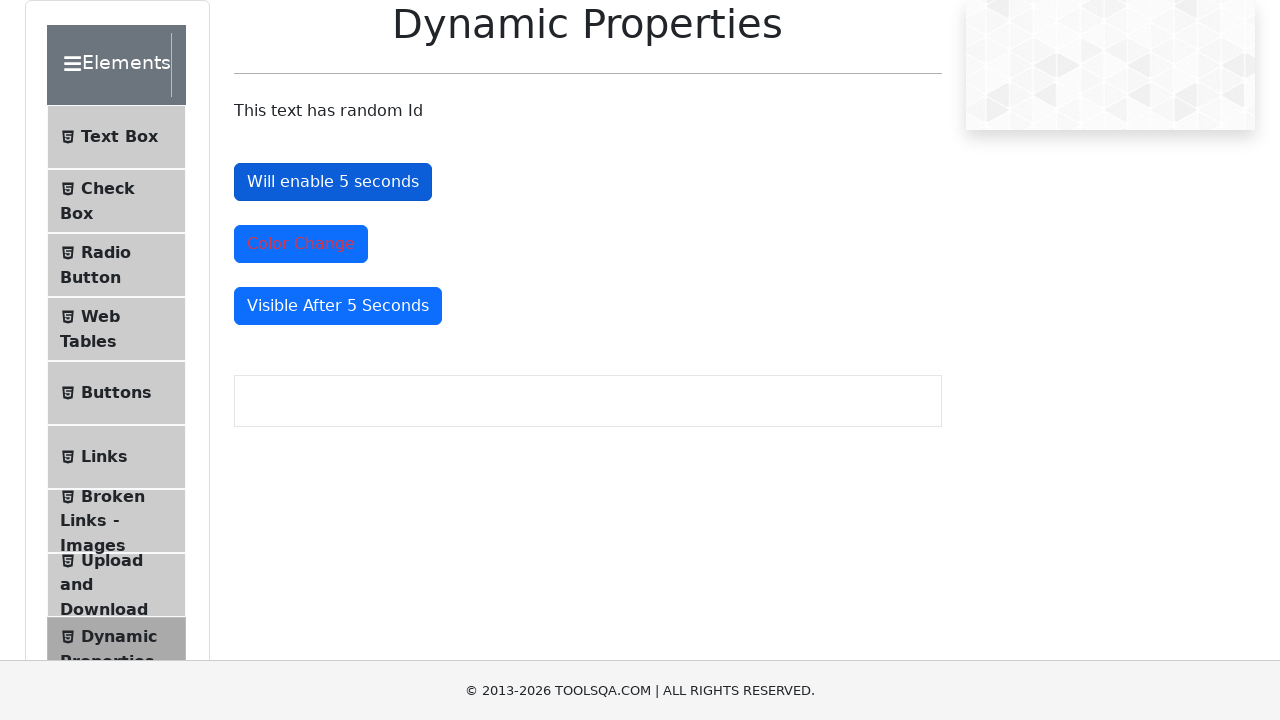

Clicked Visible After button at (338, 306) on #visibleAfter
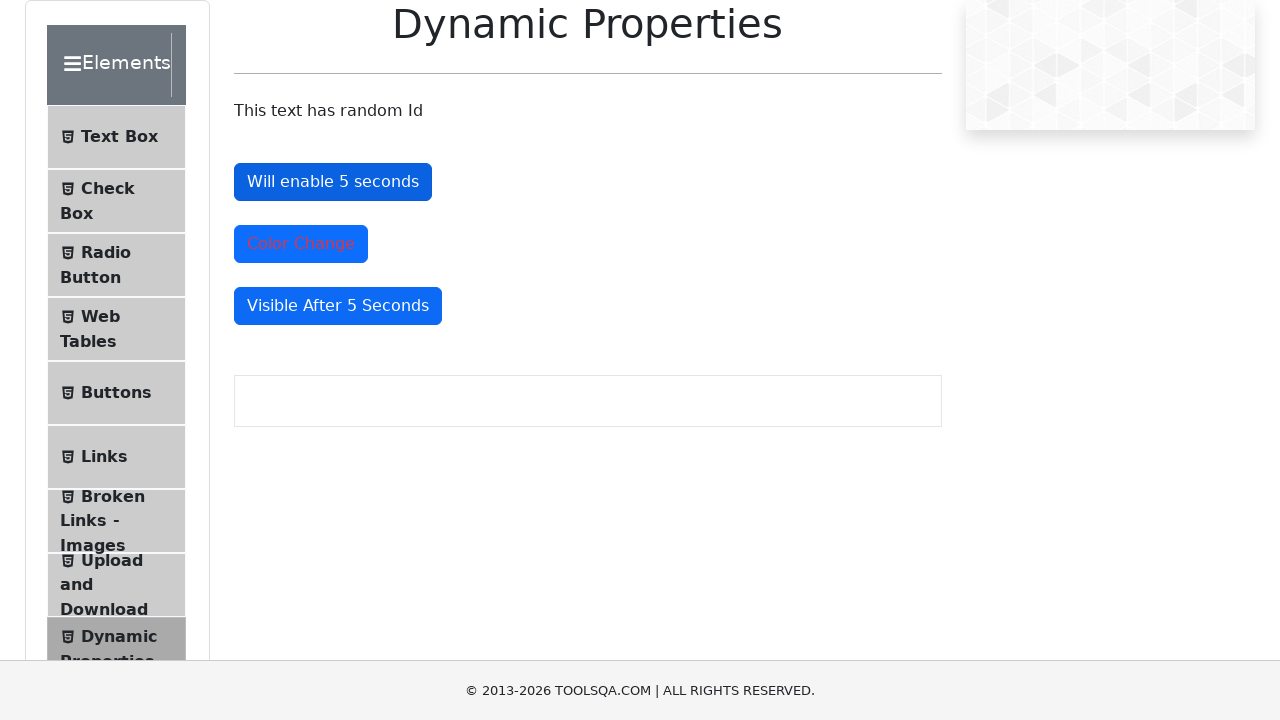

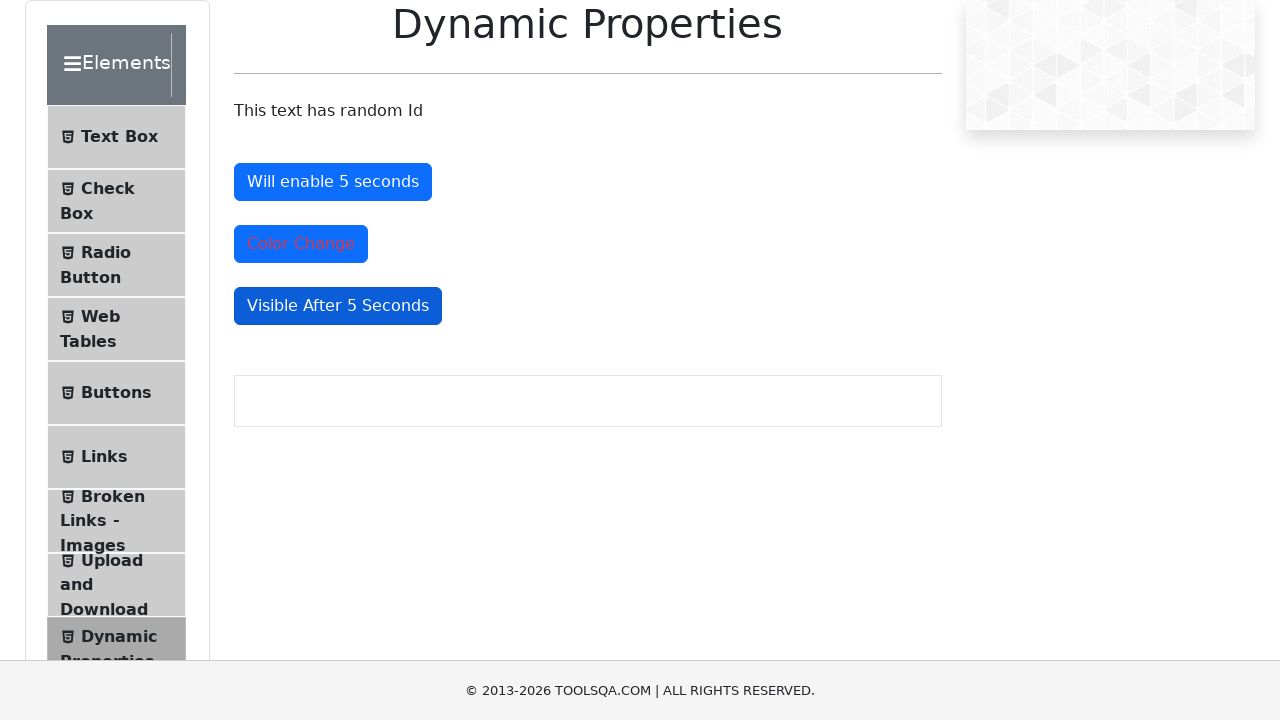